Tests iframe and alert interaction by switching to an iframe, clicking a button, and handling a prompt dialog

Starting URL: https://www.w3schools.com/js/tryit.asp?filename=tryjs_prompt

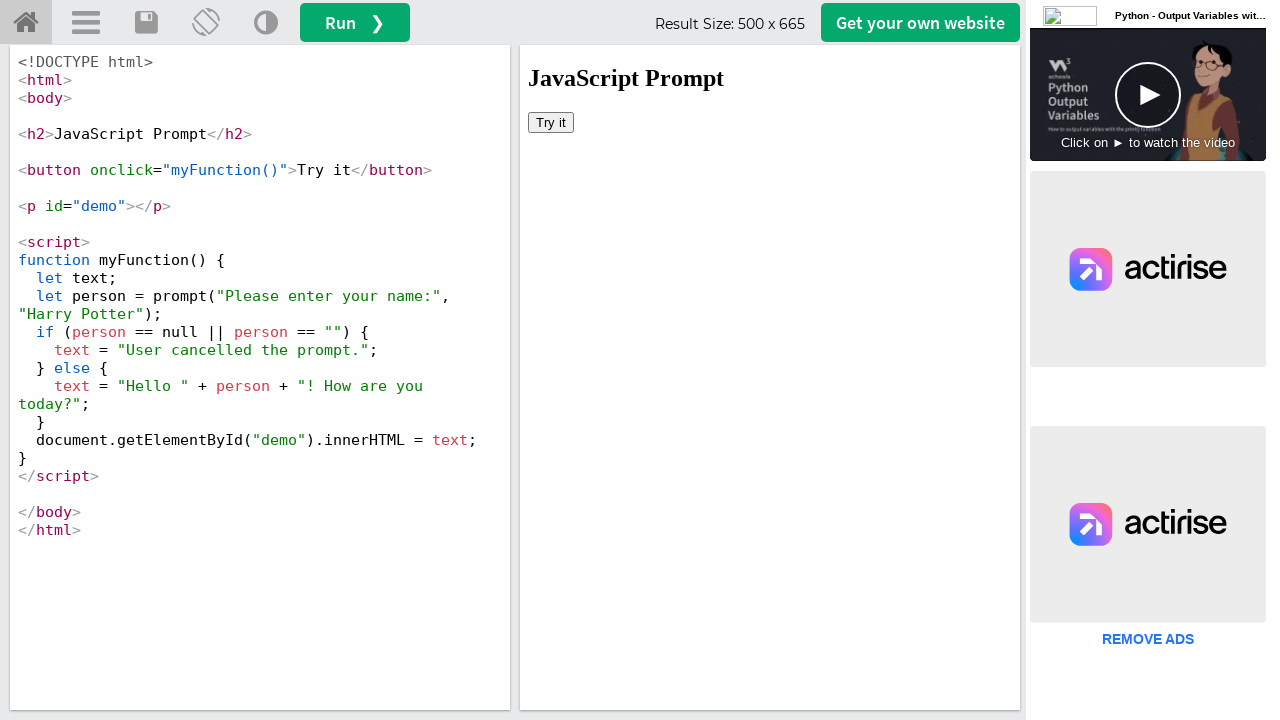

Set up dialog handler to accept prompts with 'Daniil'
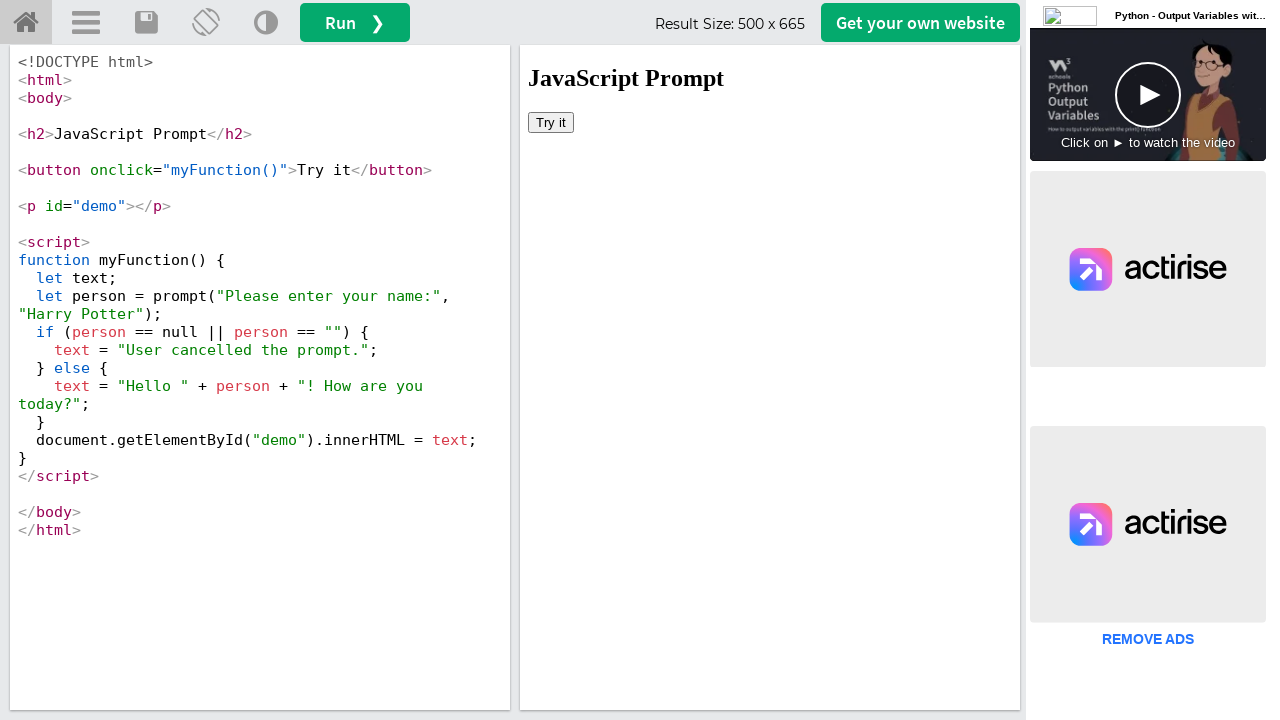

Waited for iframe#iframeResult to be present
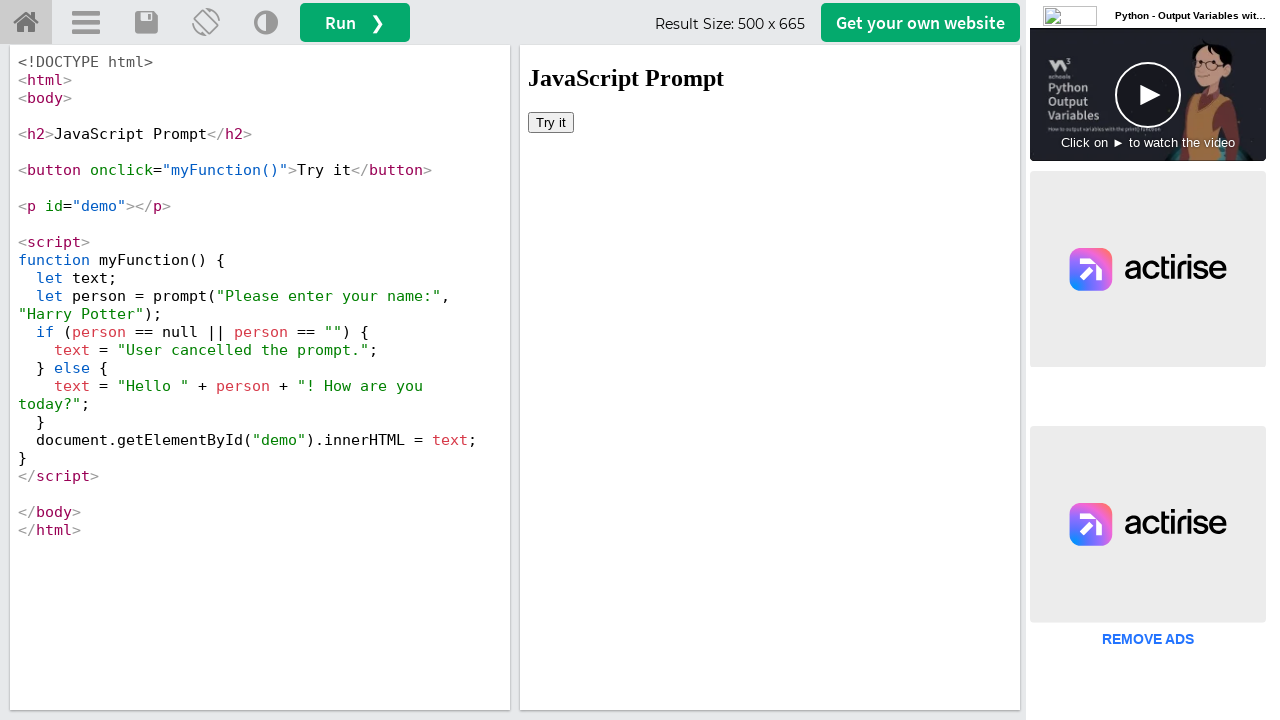

Located iframe#iframeResult for content access
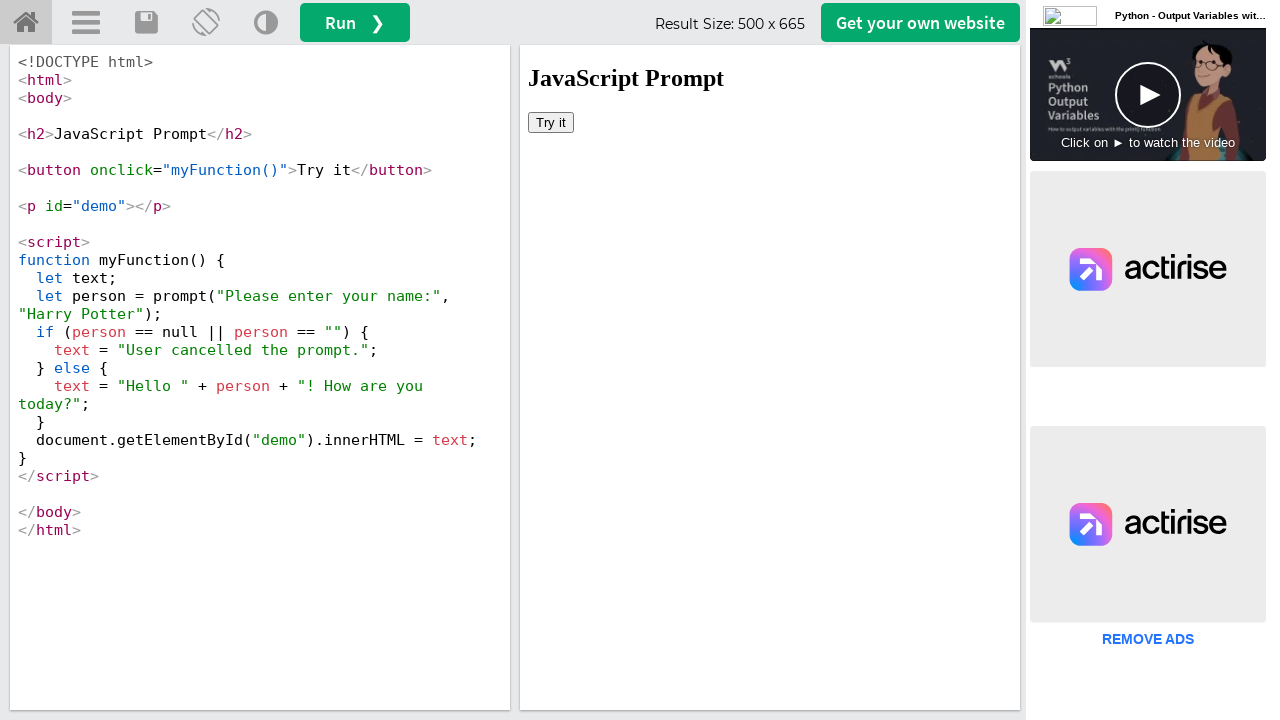

Clicked the button inside iframe that triggers the prompt dialog at (551, 122) on iframe#iframeResult >> internal:control=enter-frame >> button[onclick="myFunctio
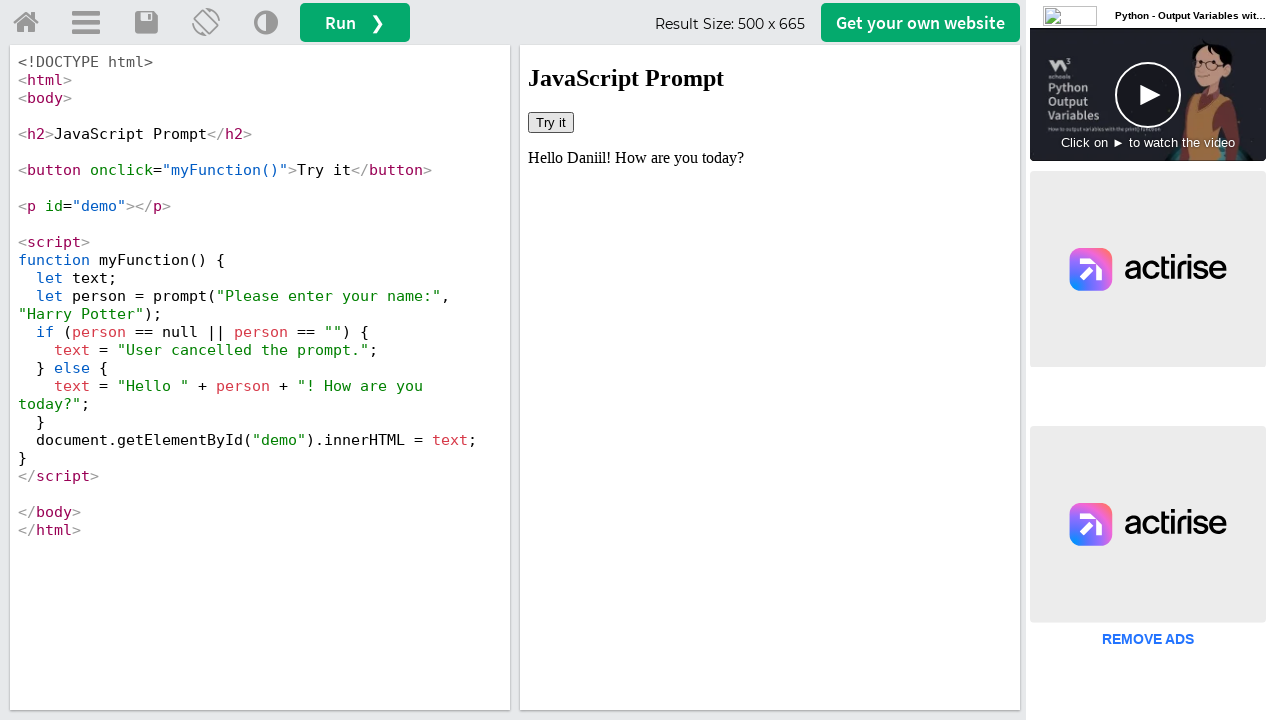

Waited for dialog to be handled and processed
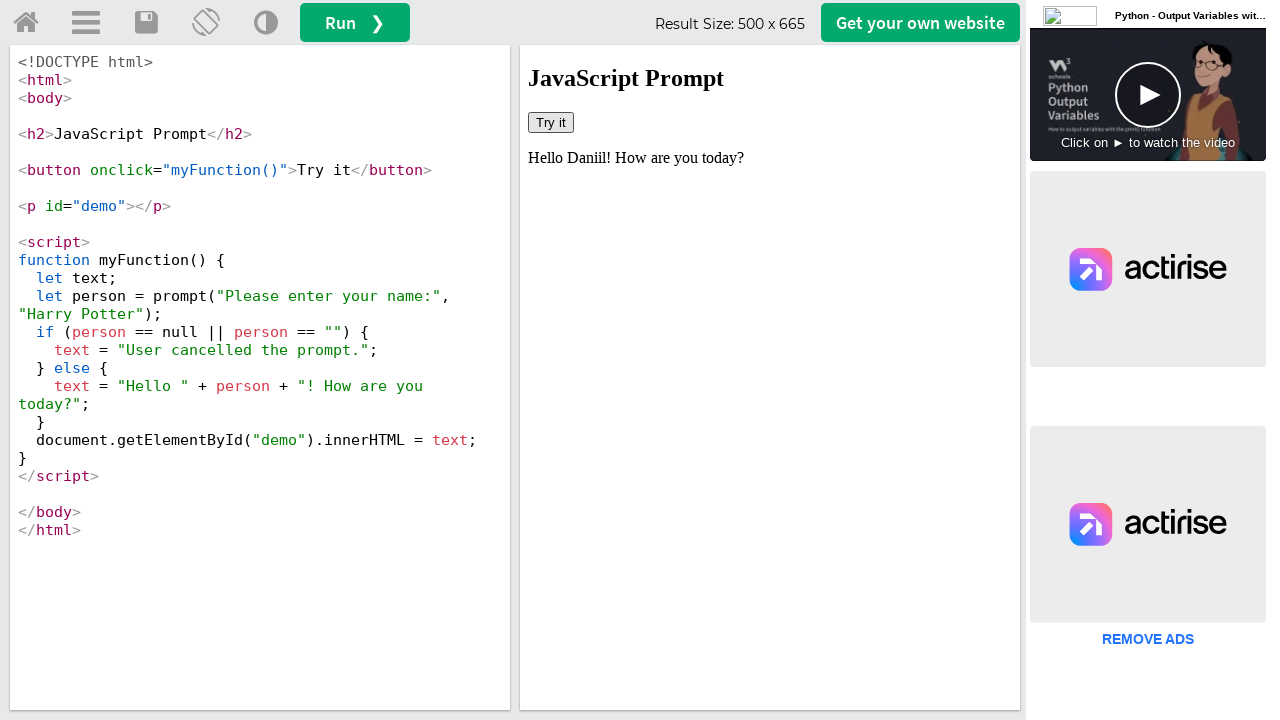

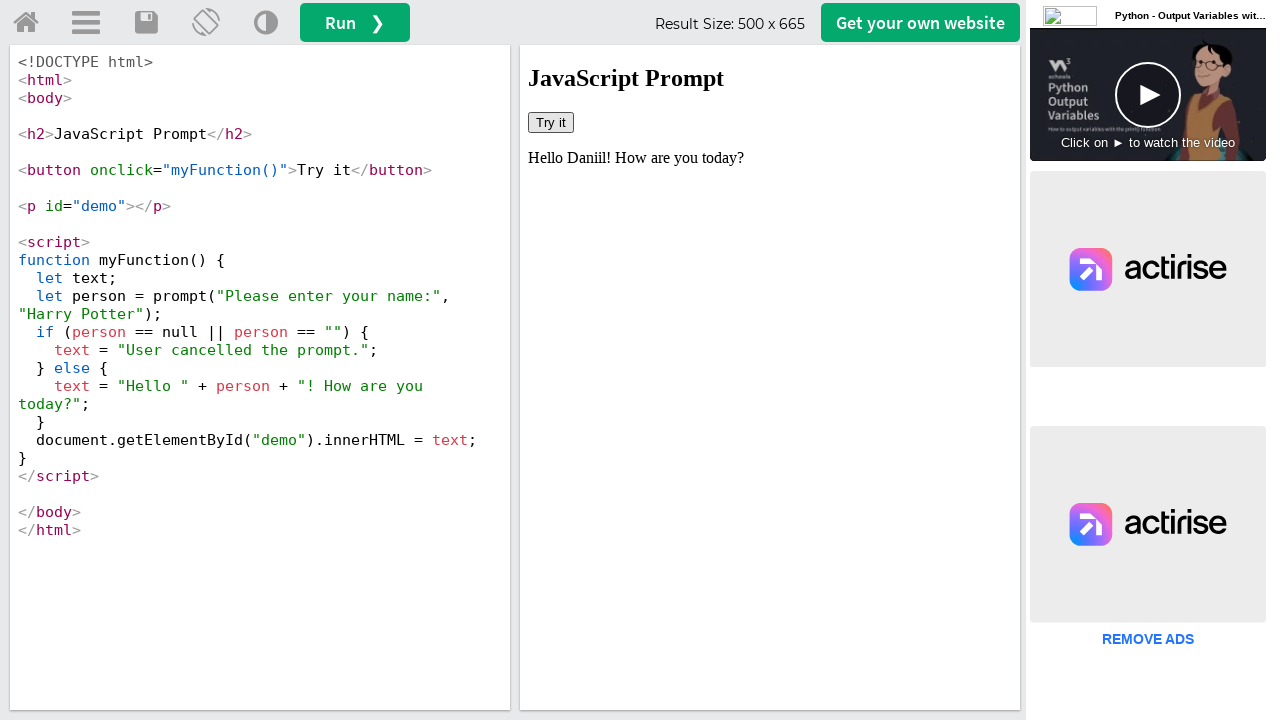